Tests that important links on the contact page navigate to correct destinations by clicking links and verifying the resulting URL.

Starting URL: https://egundem.com/iletisim

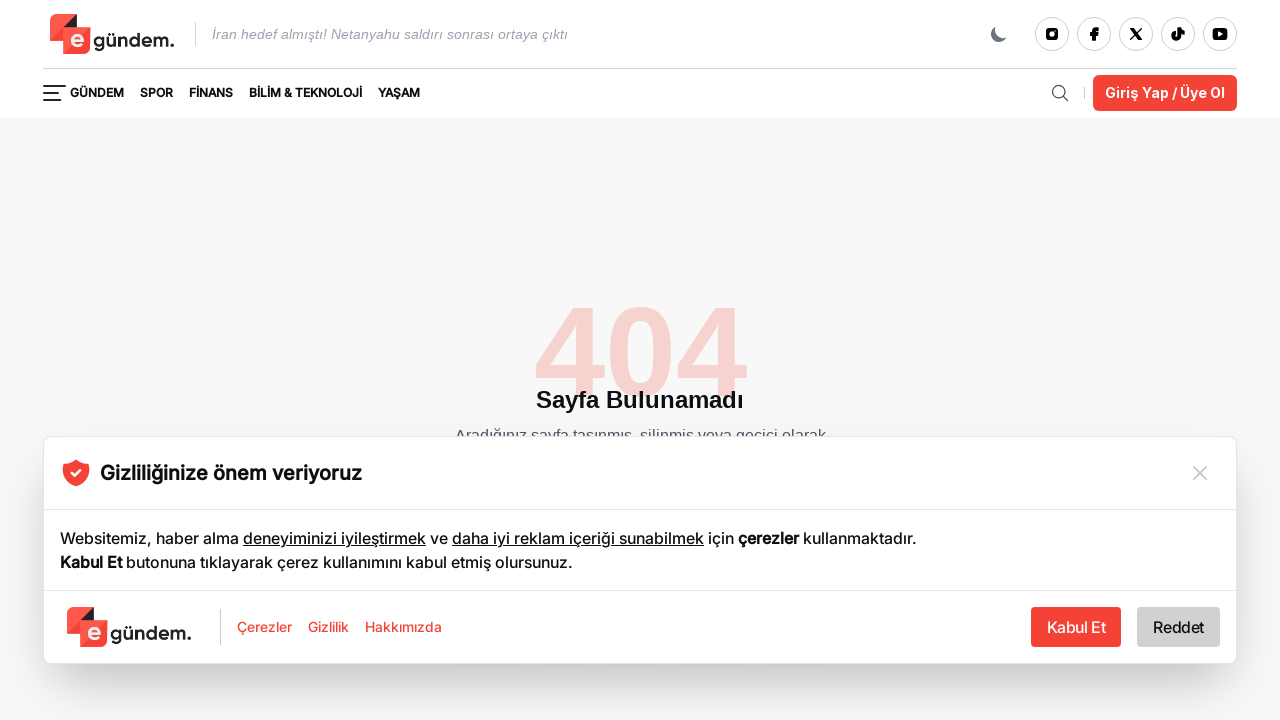

Clicked homepage link at (115, 34) on a[href="/"] >> nth=0
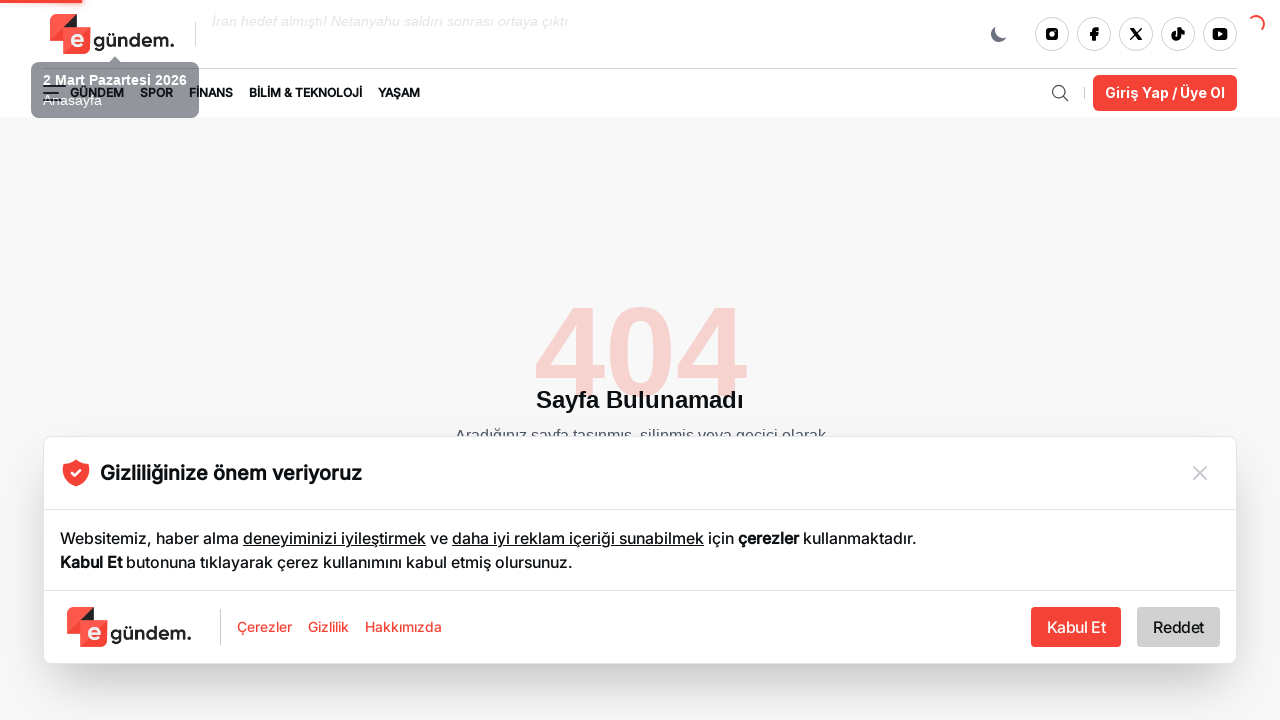

Homepage loaded successfully
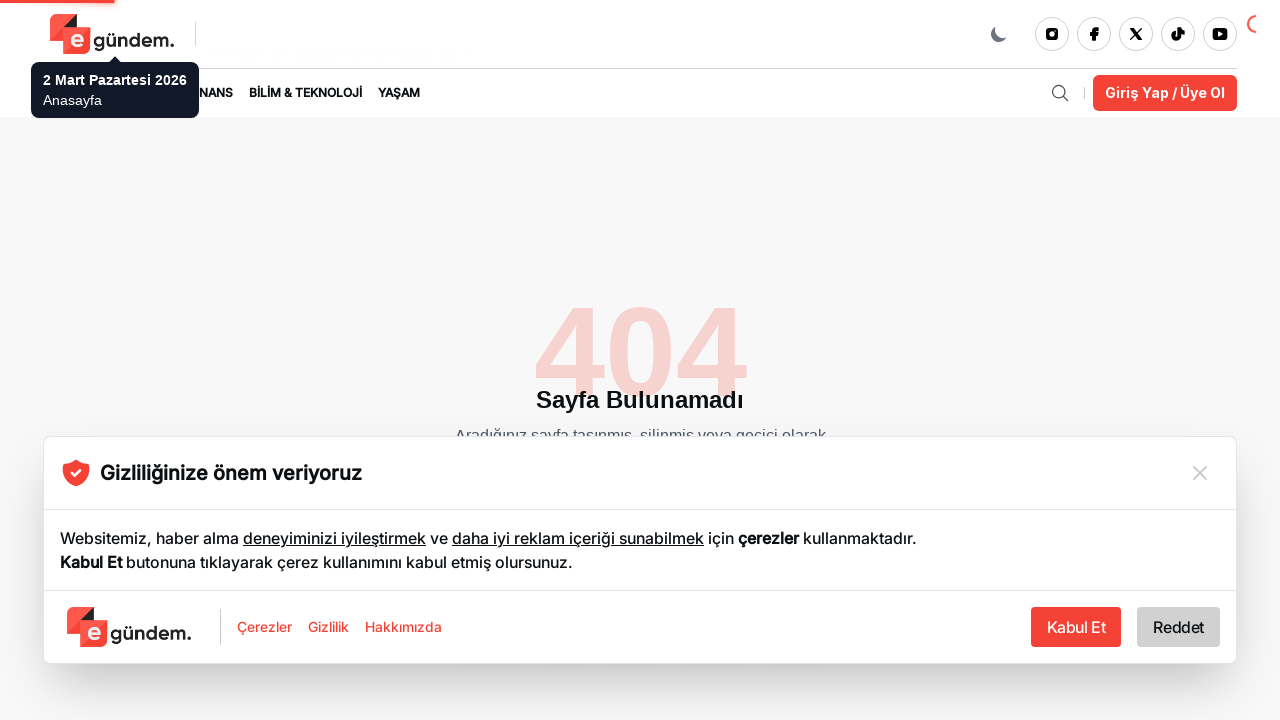

Navigated back to contact page (https://egundem.com/iletisim)
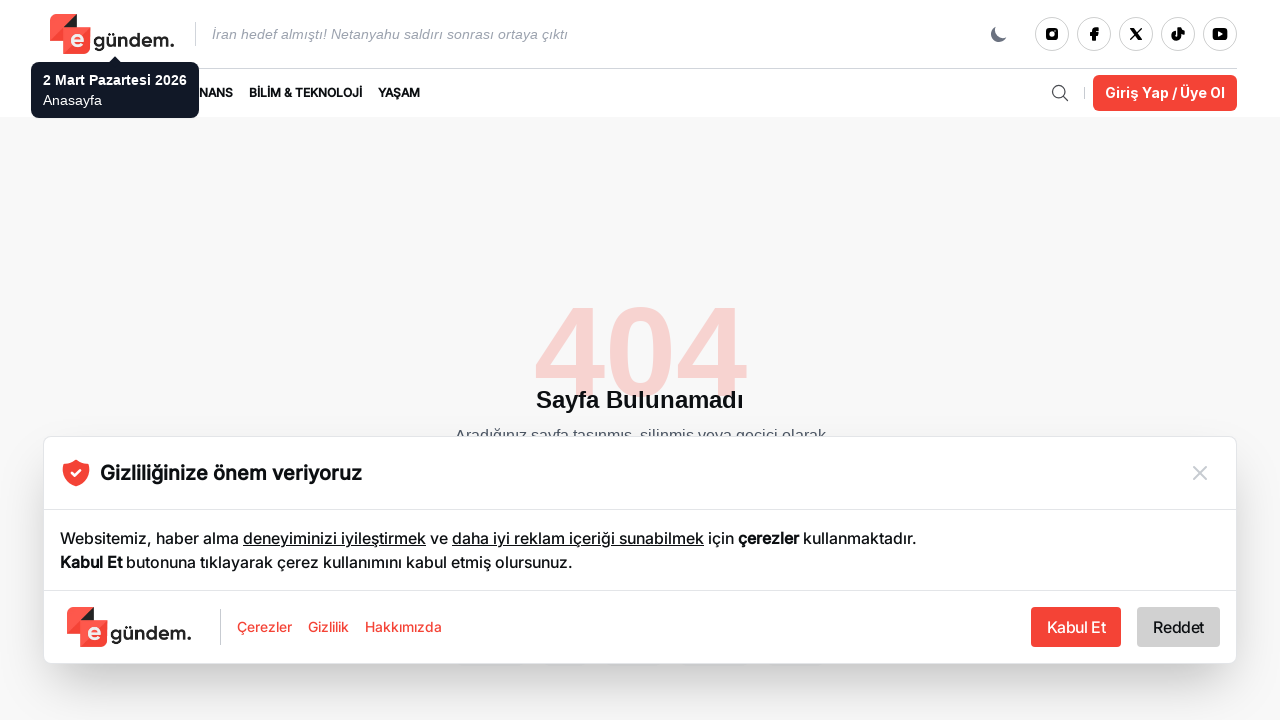

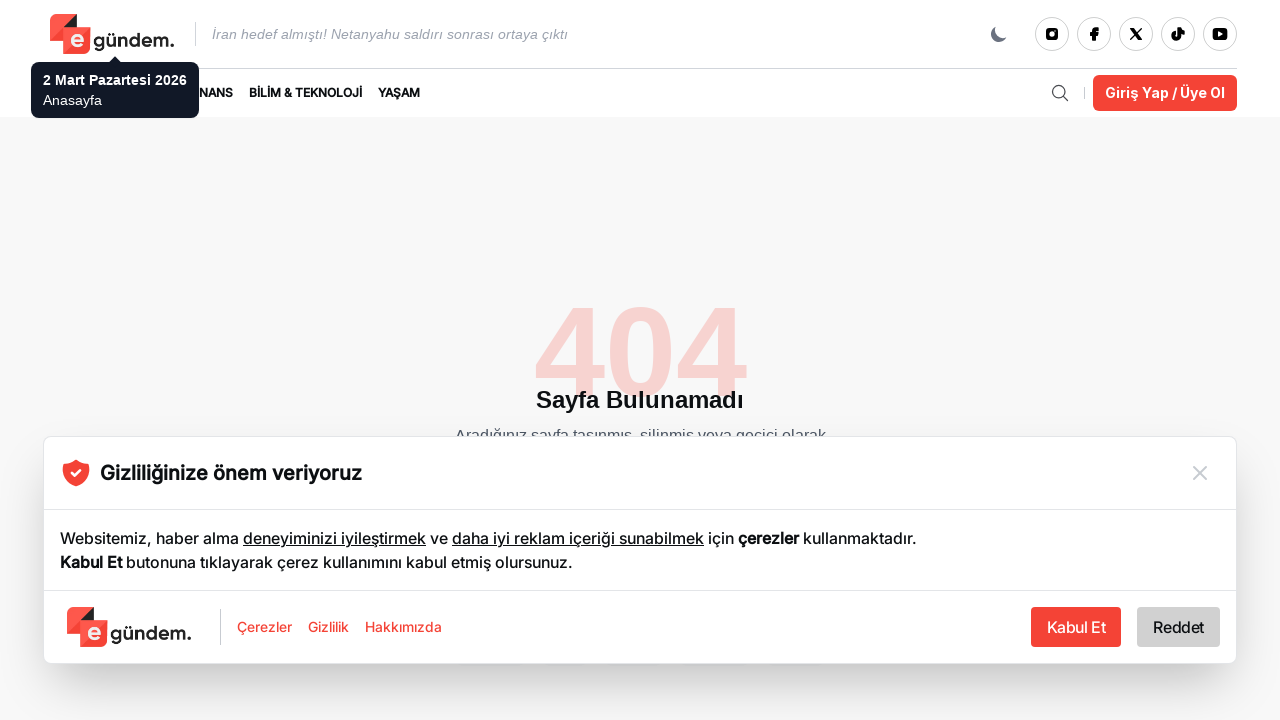